Navigates to RedBus homepage and waits for the page to load. Despite the test name suggesting account creation, the test only loads the homepage.

Starting URL: https://www.redbus.in/

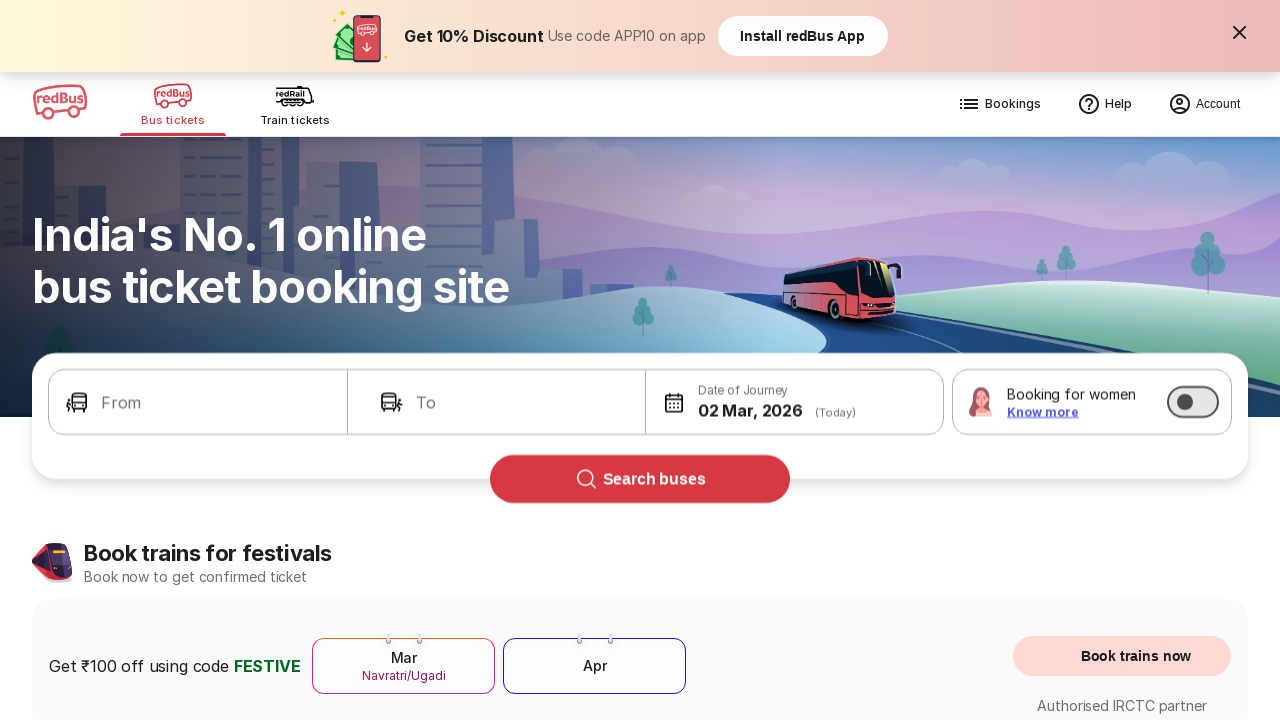

Waited for RedBus homepage to reach domcontentloaded state
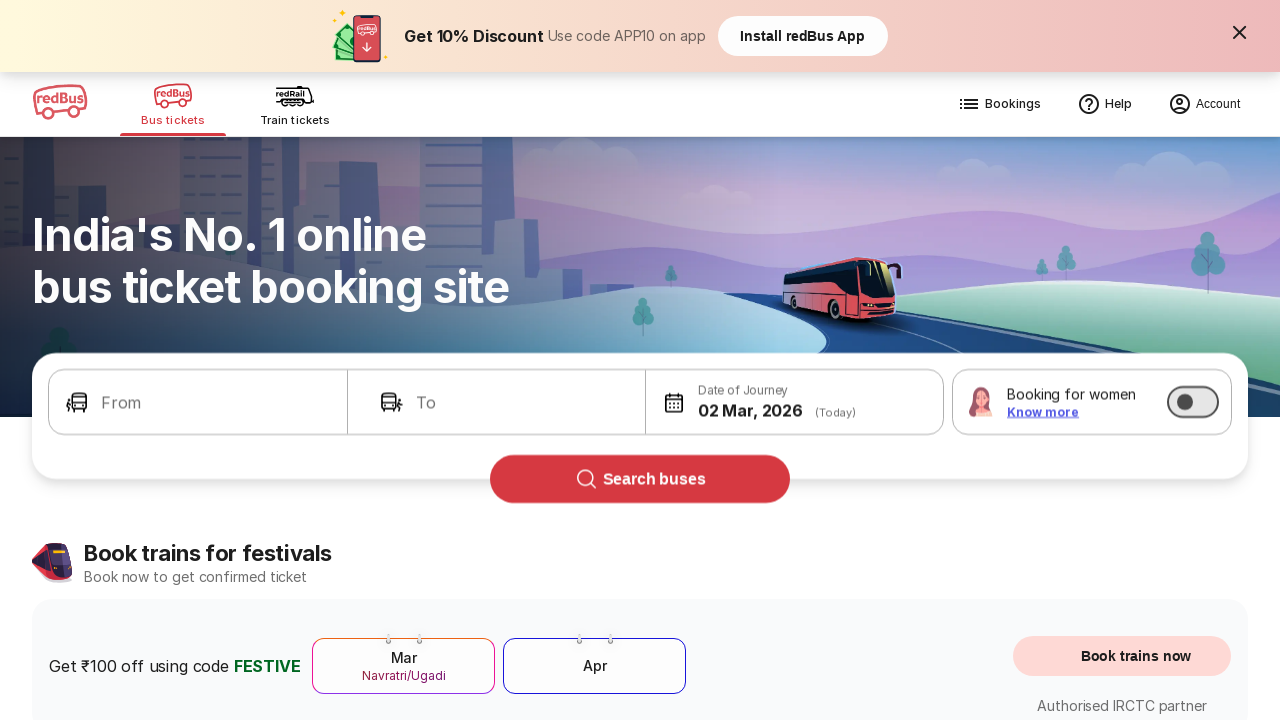

Waited an additional 2 seconds for page to fully load
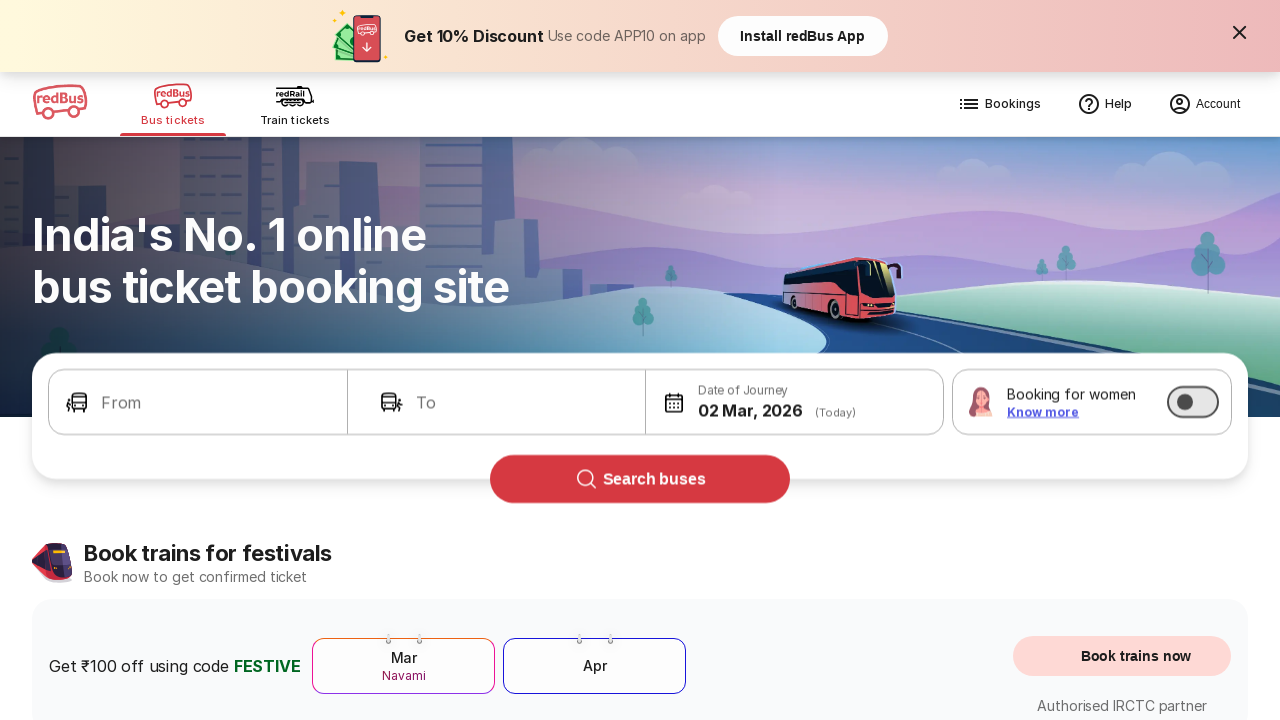

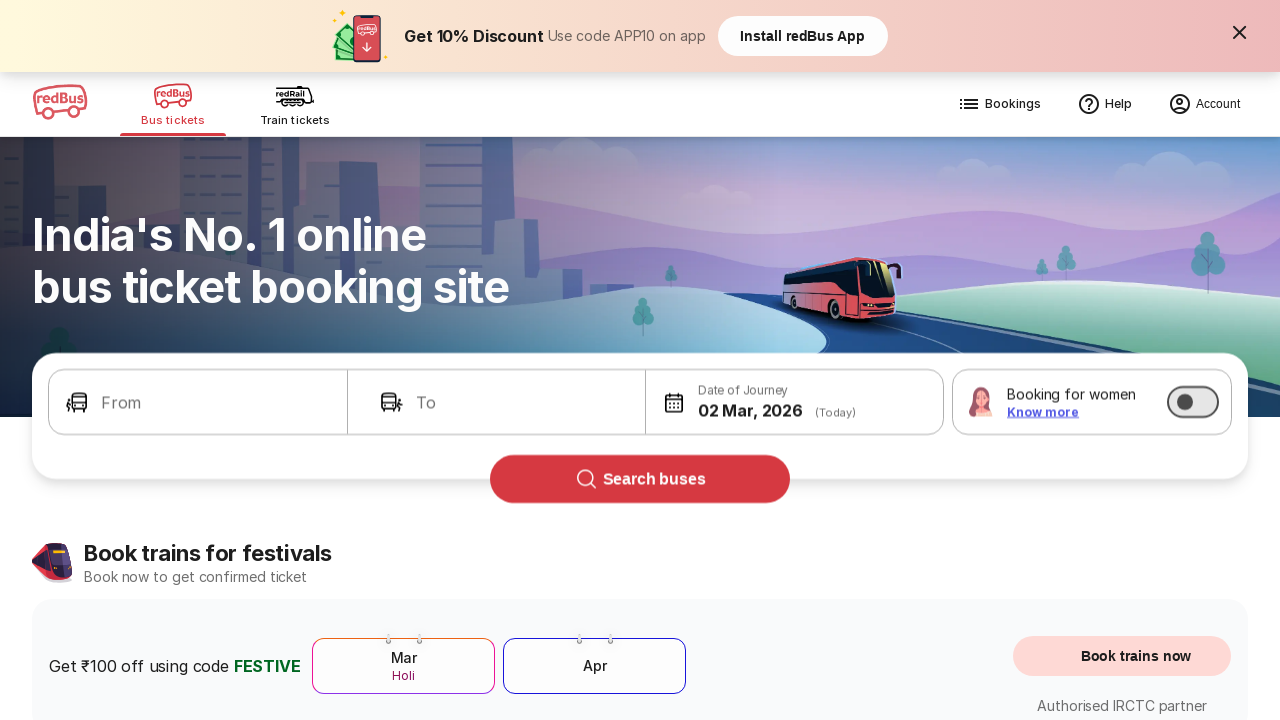